Tests table interaction on a practice page by verifying the table structure - counting rows, columns, and accessing specific row content

Starting URL: https://www.rahulshettyacademy.com/AutomationPractice/

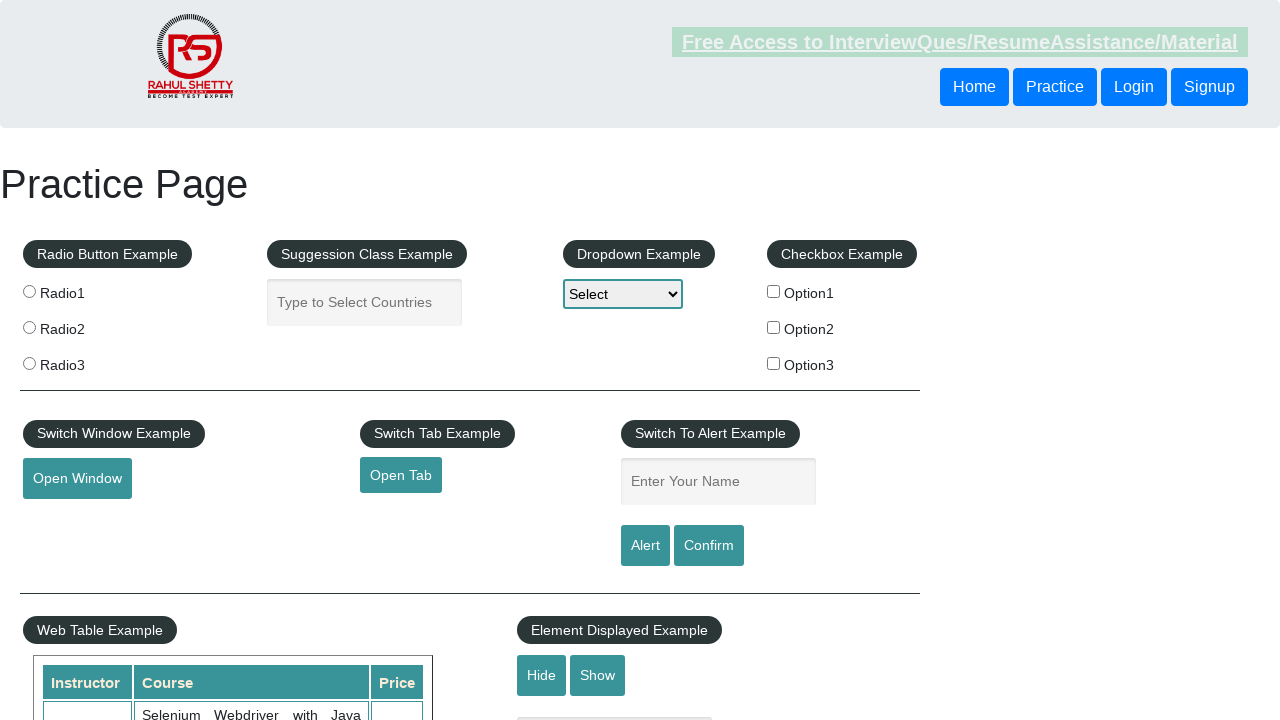

Waited for product table to be visible
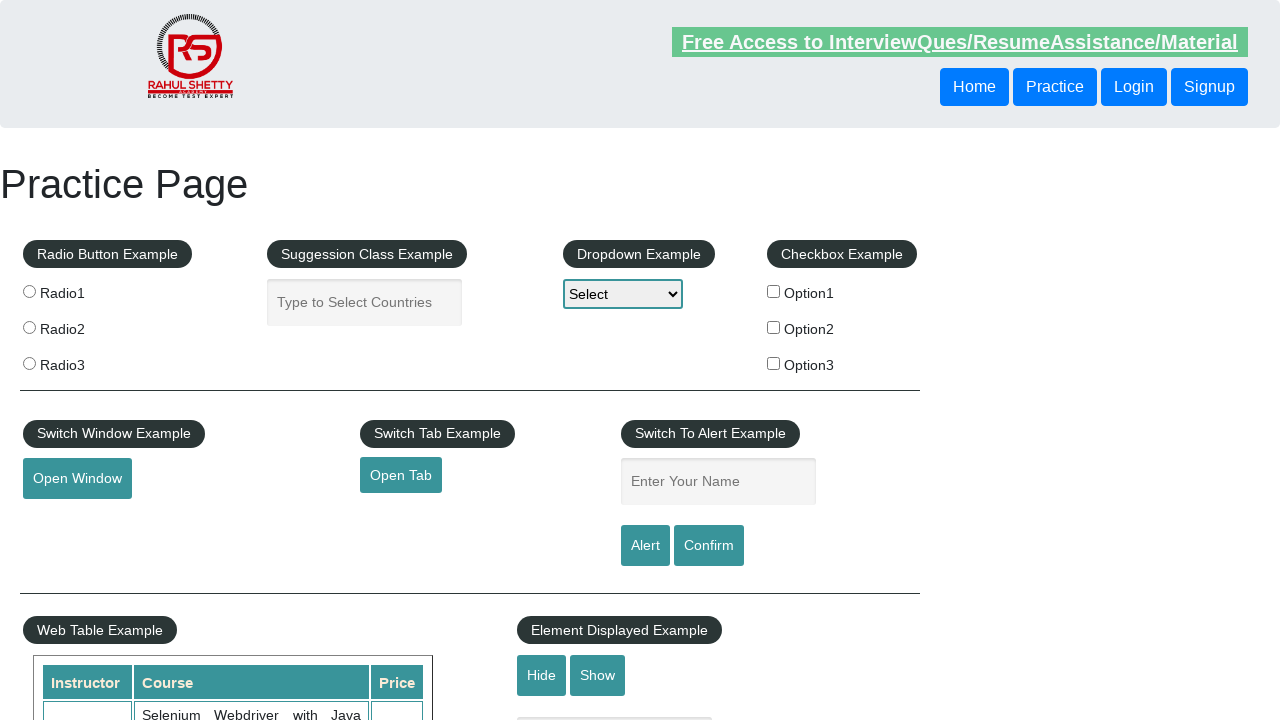

Retrieved all table rows - found 20 rows
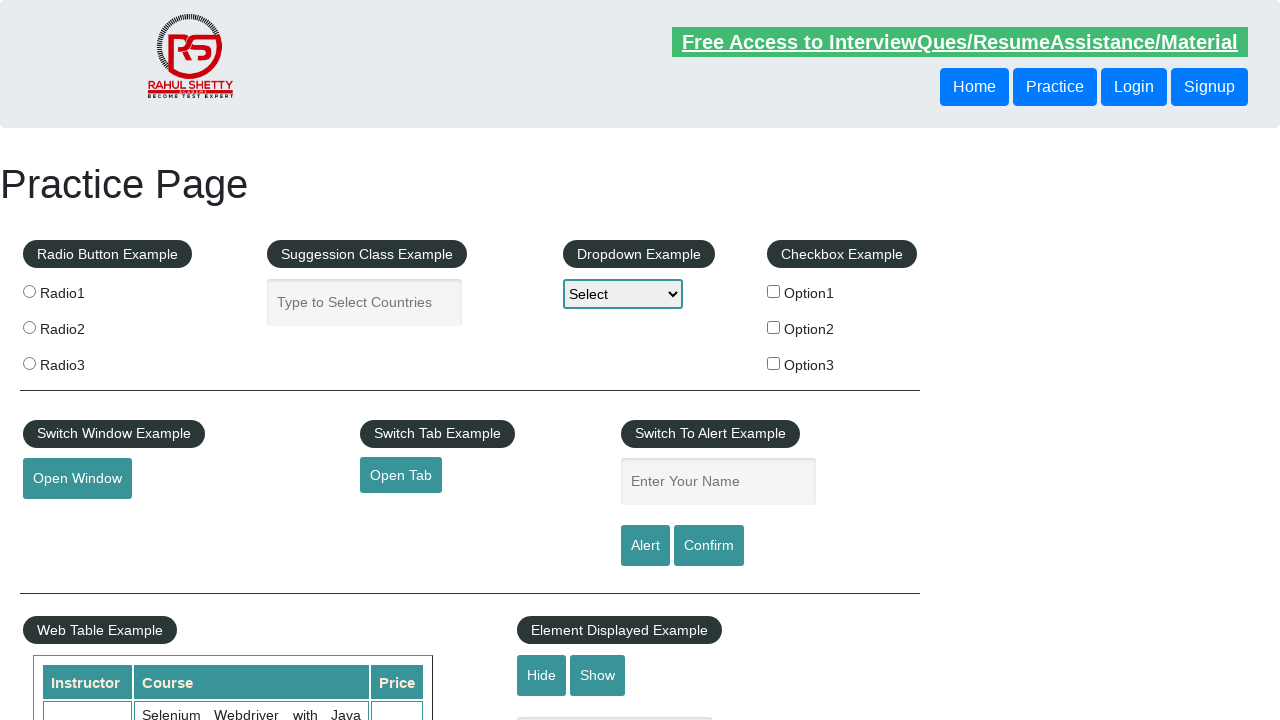

Verified that table has at least one row
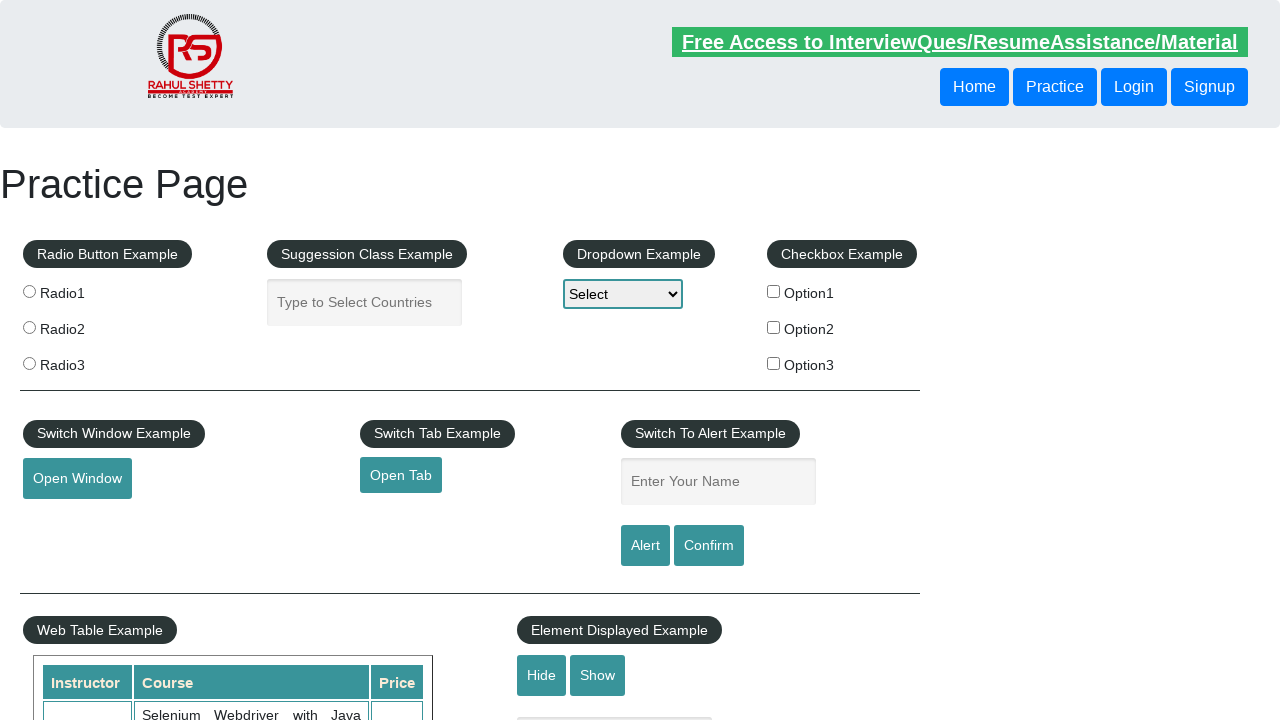

Retrieved all table headers - found 3 headers
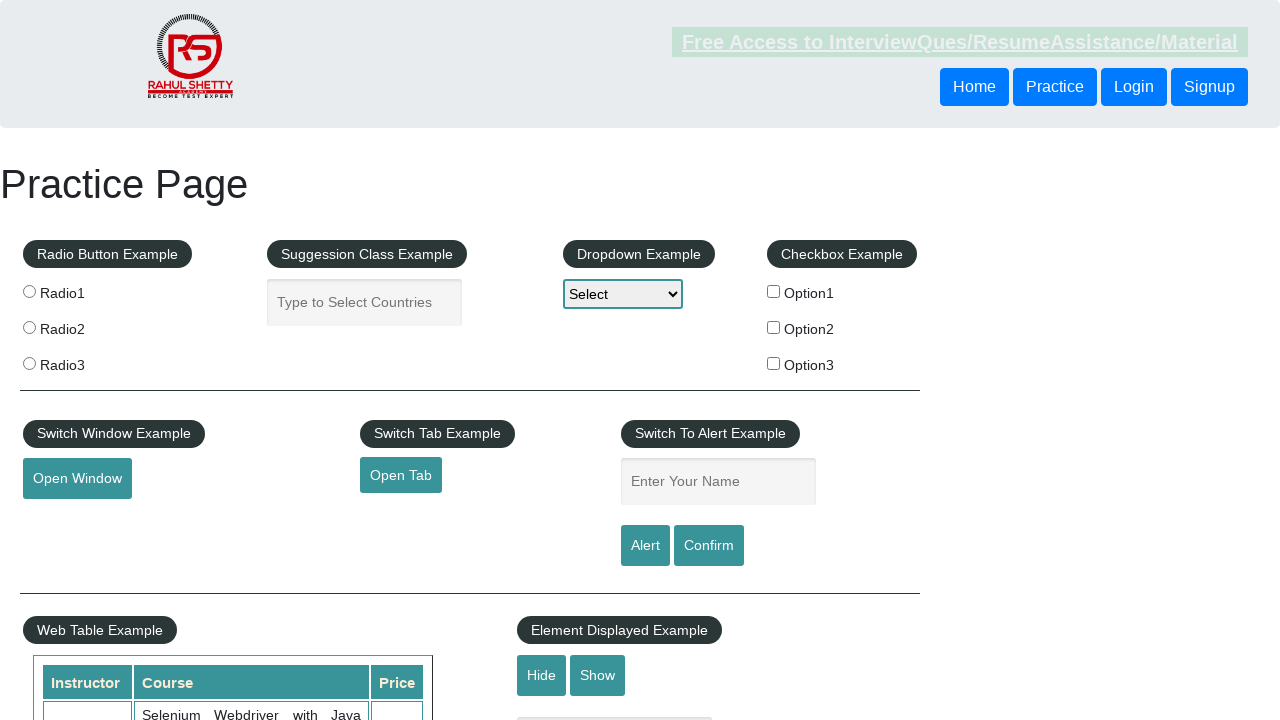

Verified that table has at least one header
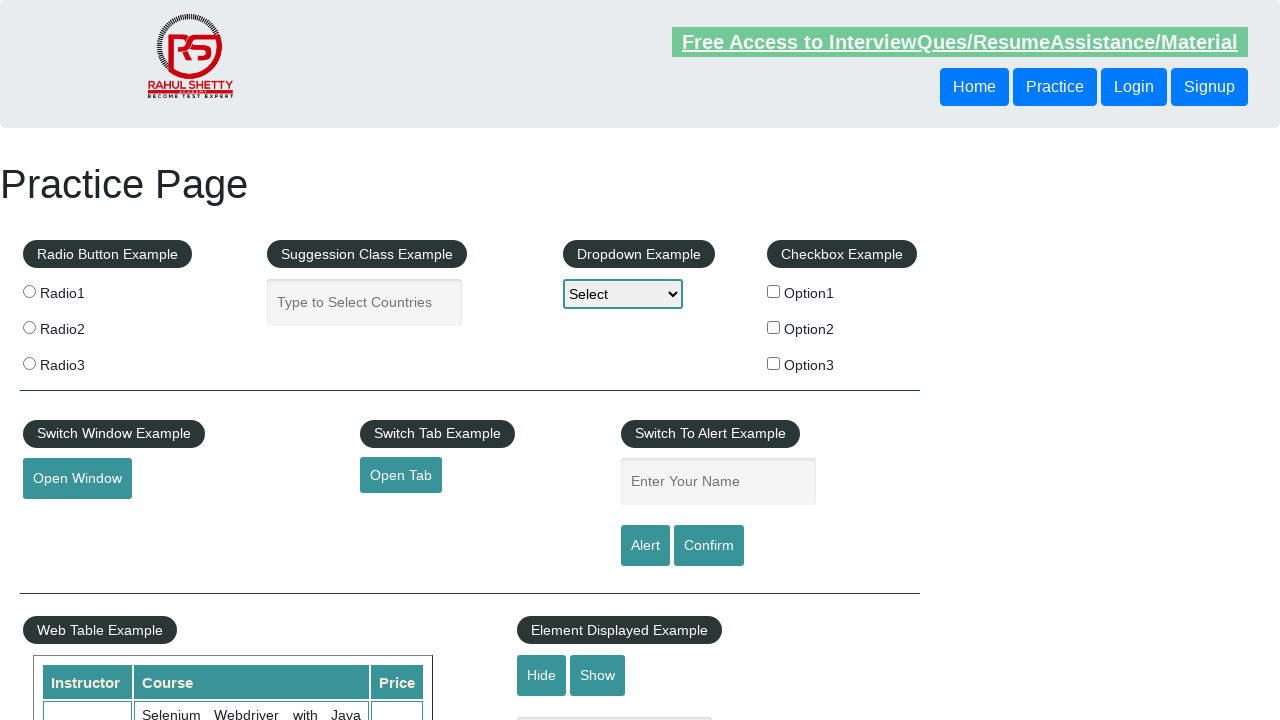

Located the third row in the table
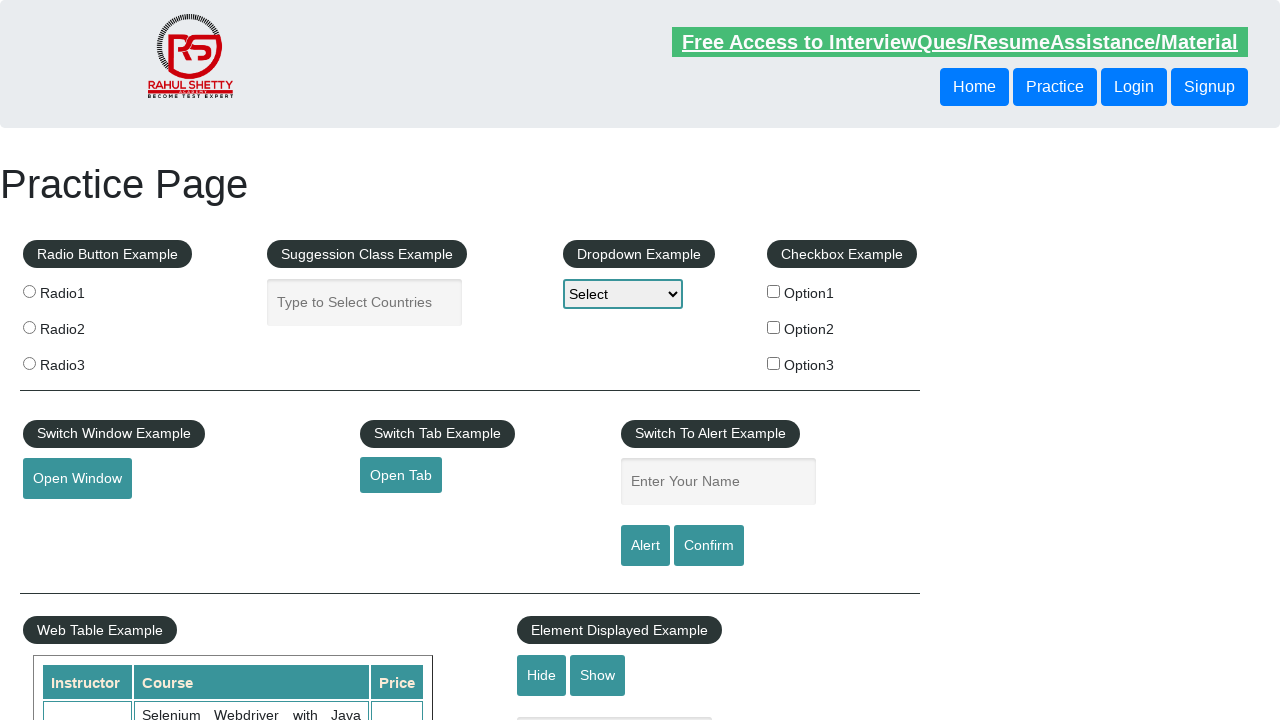

Verified that the third row is visible
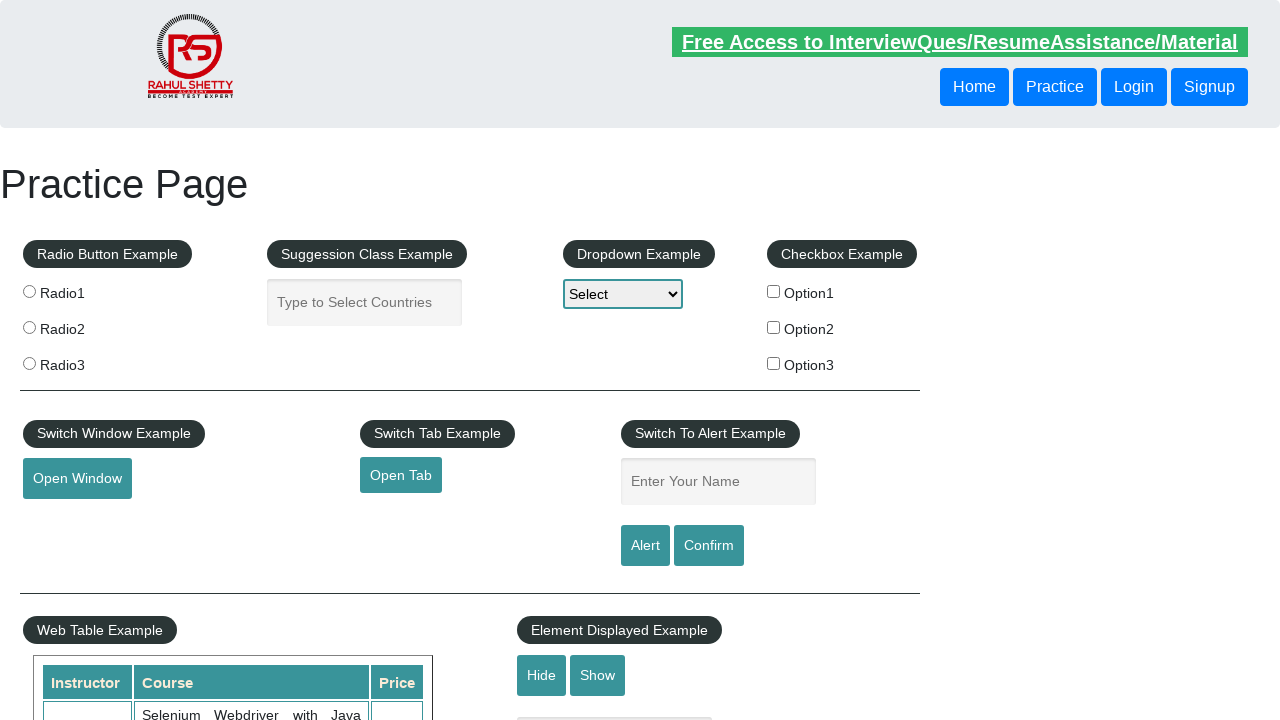

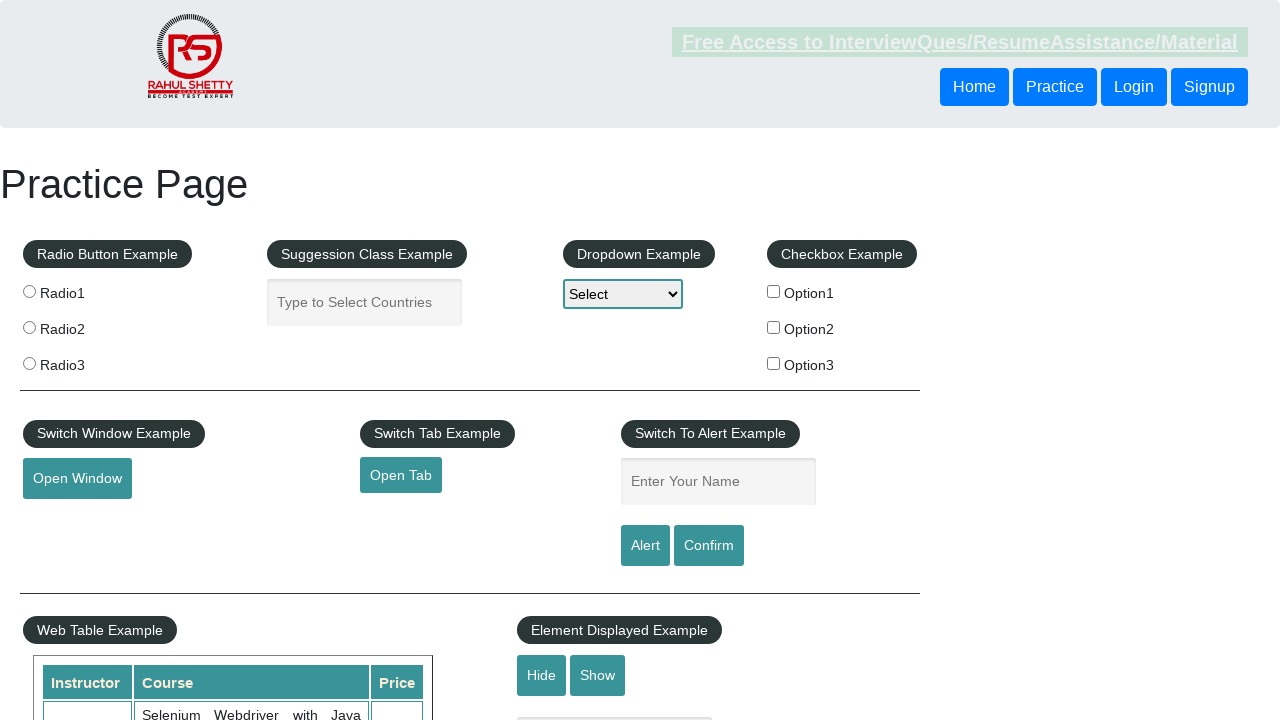